Tests notification message functionality by clicking a link and verifying that a notification appears

Starting URL: http://the-internet.herokuapp.com/notification_message_rendered

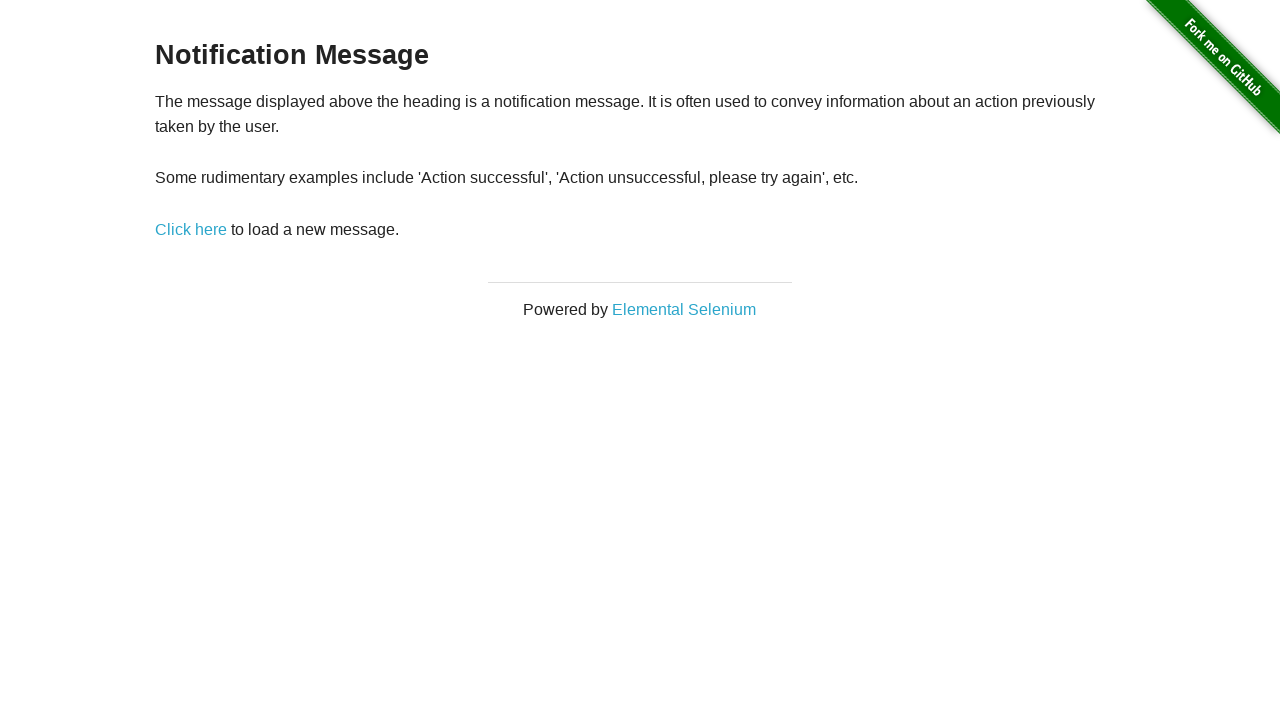

Clicked 'Click here' link to trigger notification at (191, 229) on text=Click here
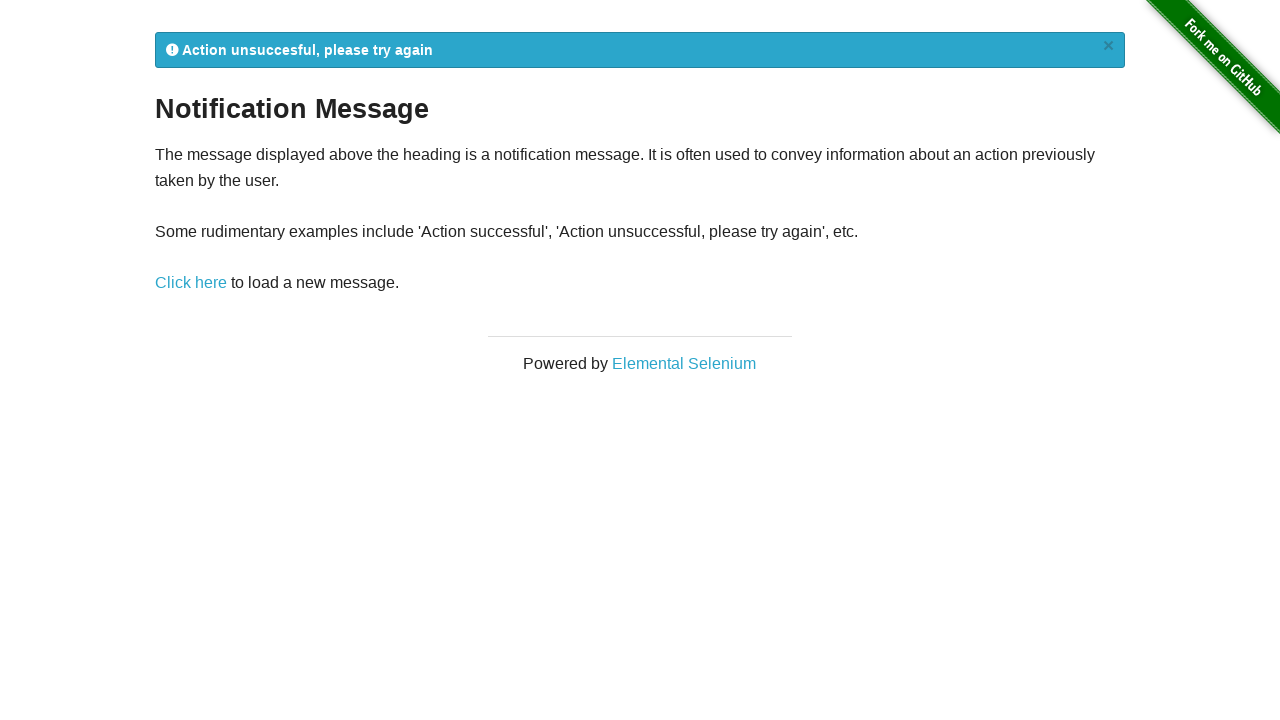

Notification message appeared
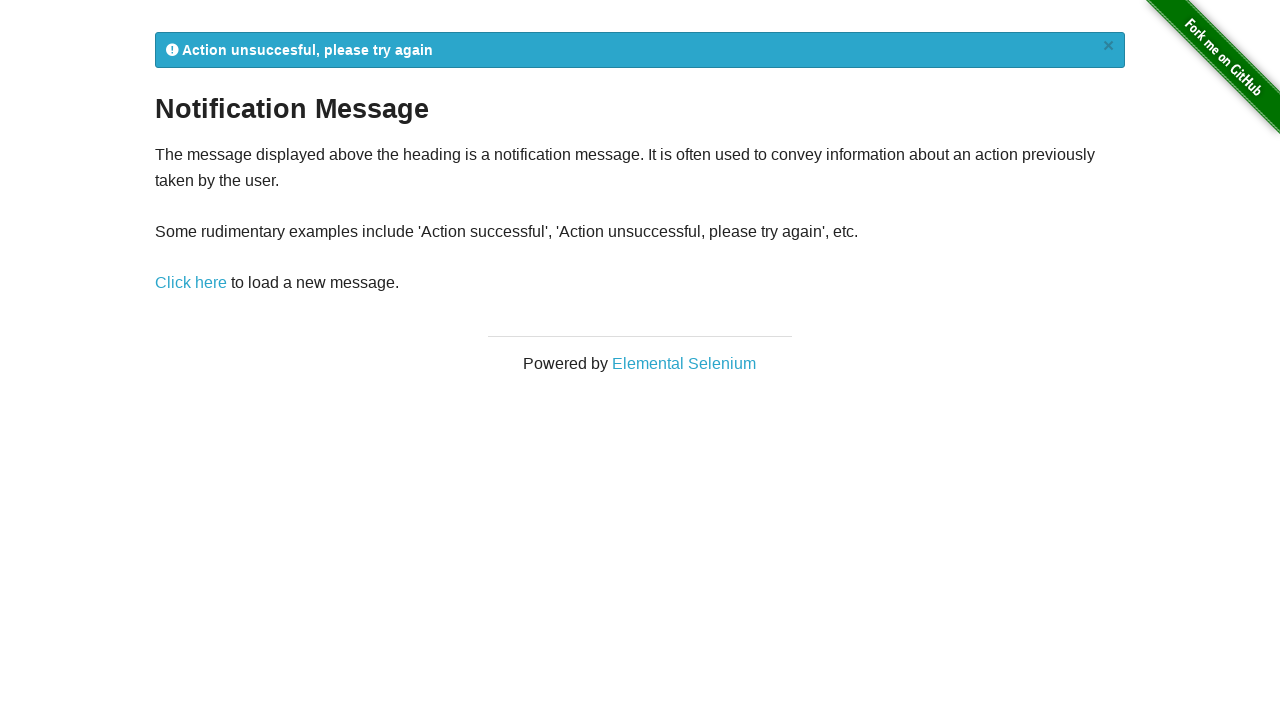

Located notification element
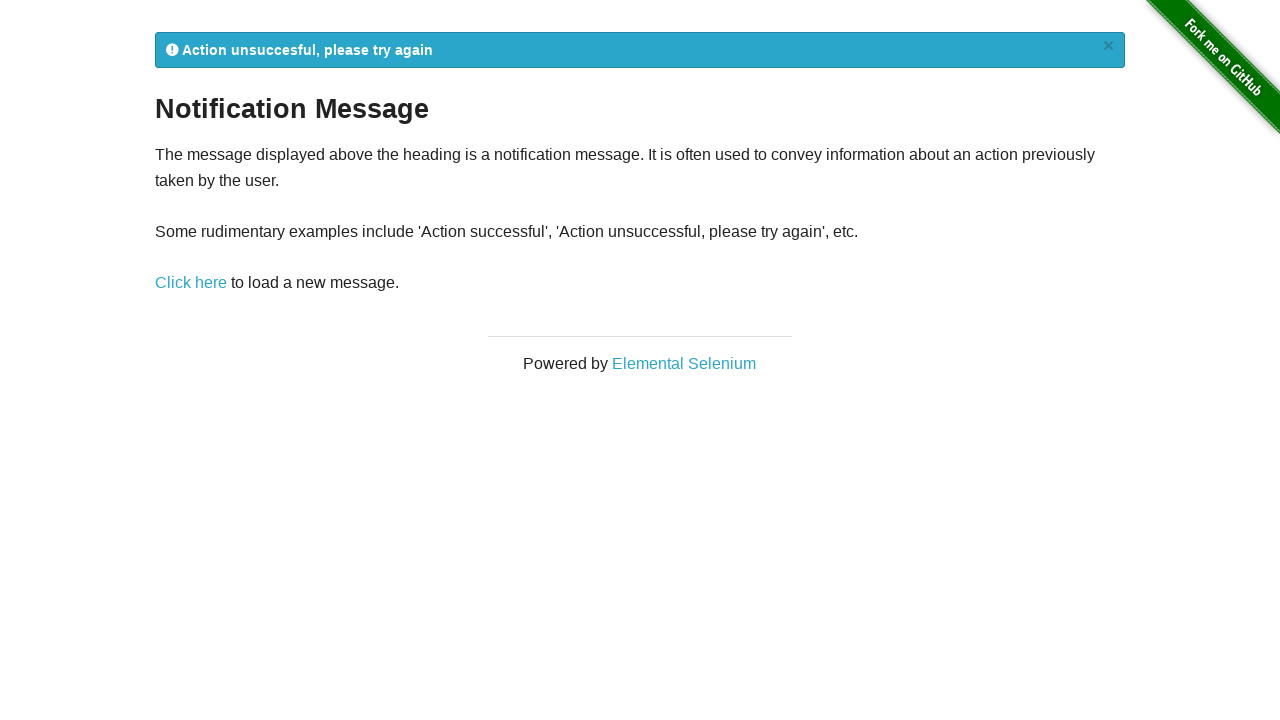

Retrieved notification text:  Action unsuccesful, please try again
×
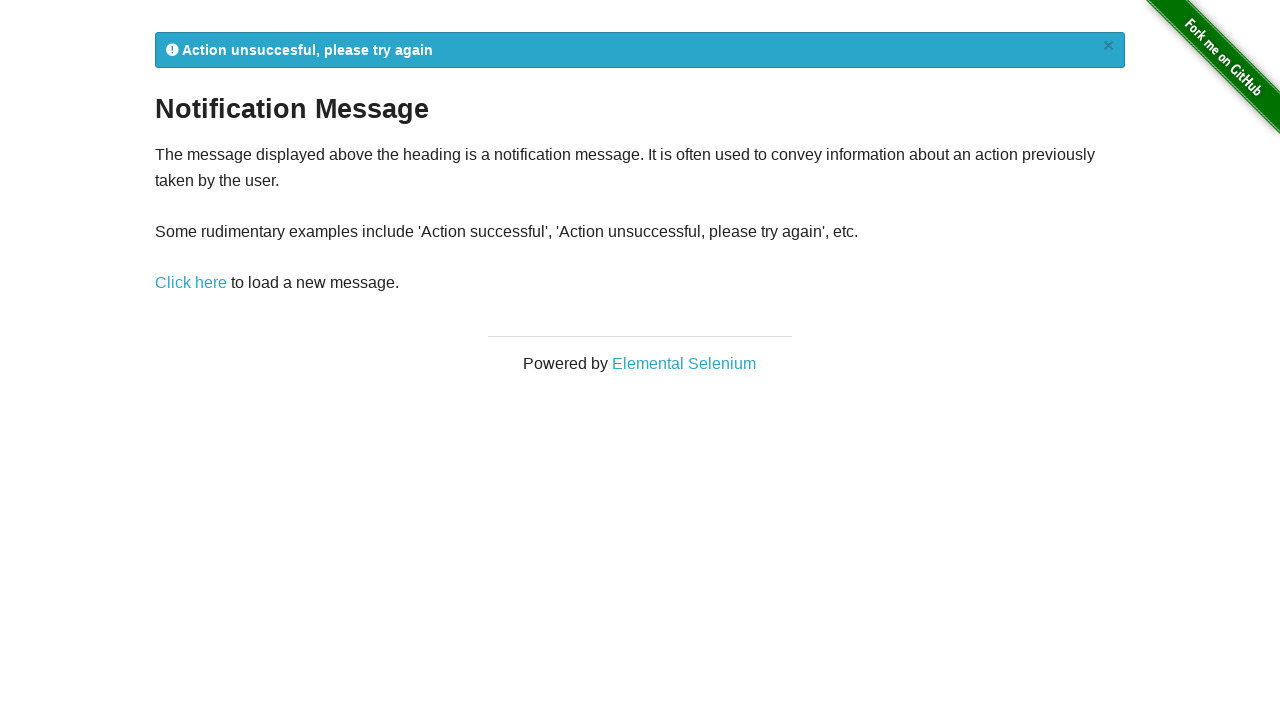

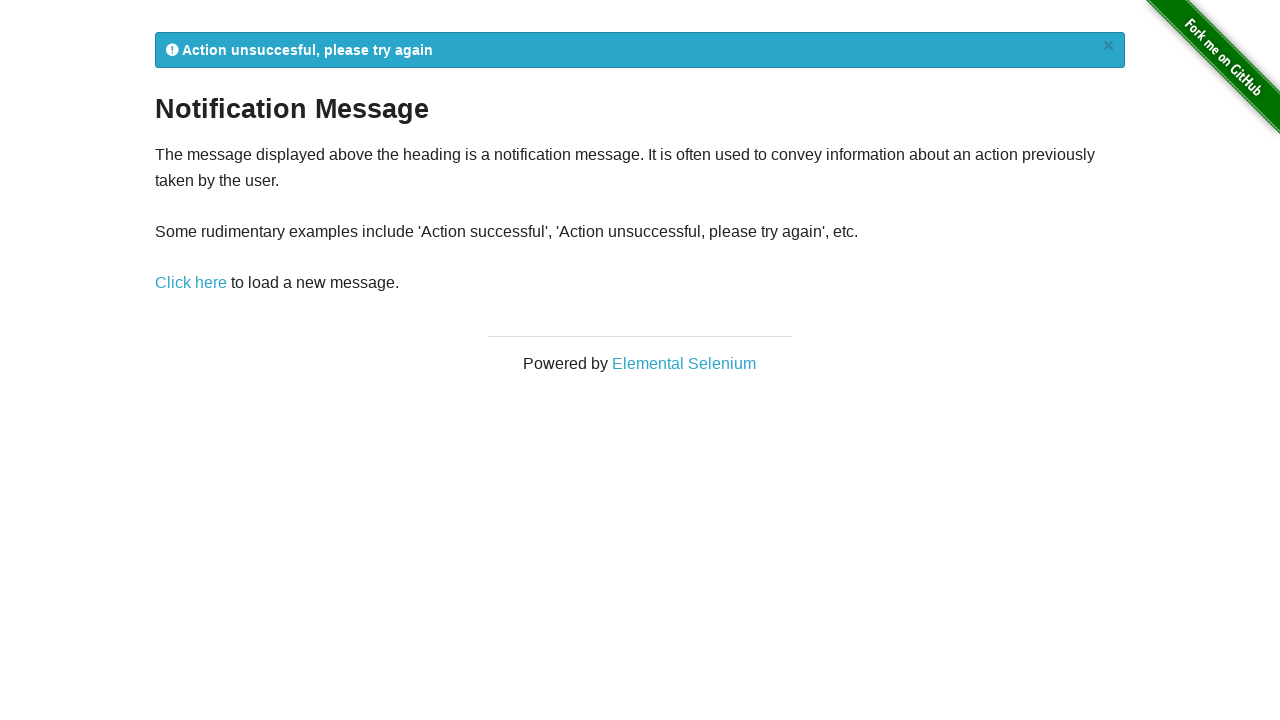